Tests notification message functionality by clicking a link multiple times and verifying that different notification messages appear correctly

Starting URL: http://the-internet.herokuapp.com/notification_message_rendered

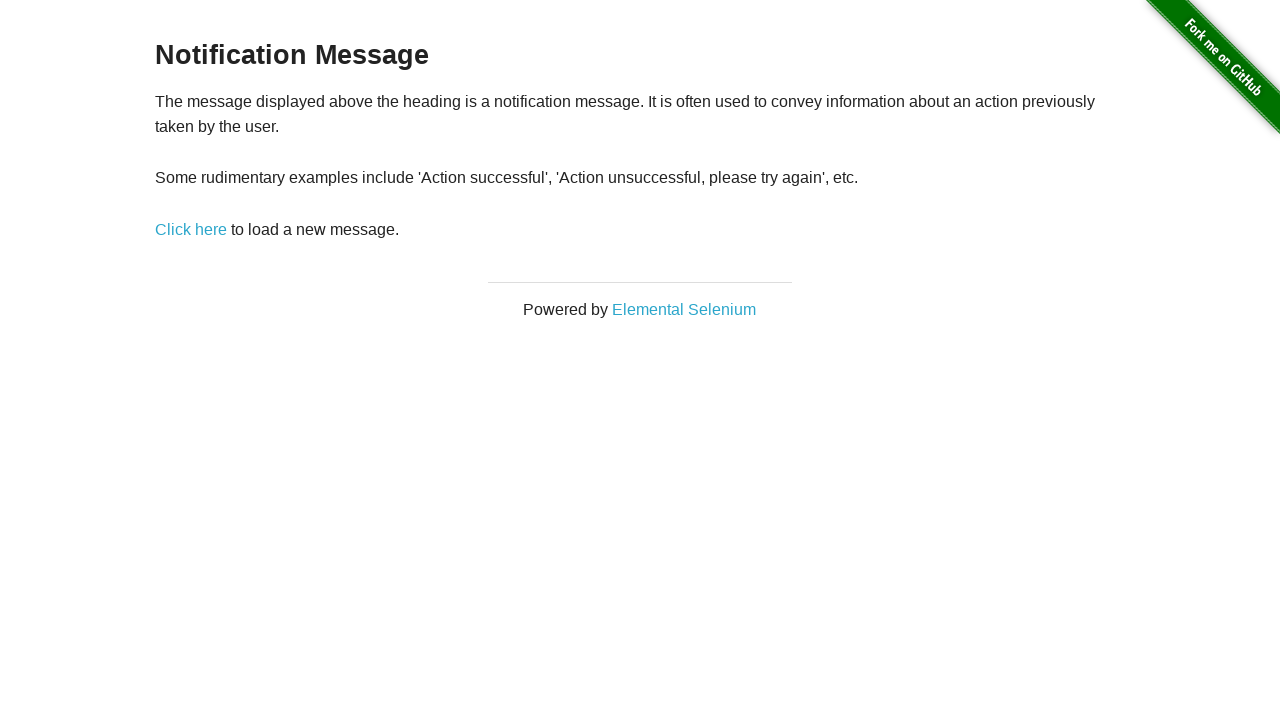

Clicked 'Click here' link to trigger first notification at (191, 229) on a:has-text('Click here')
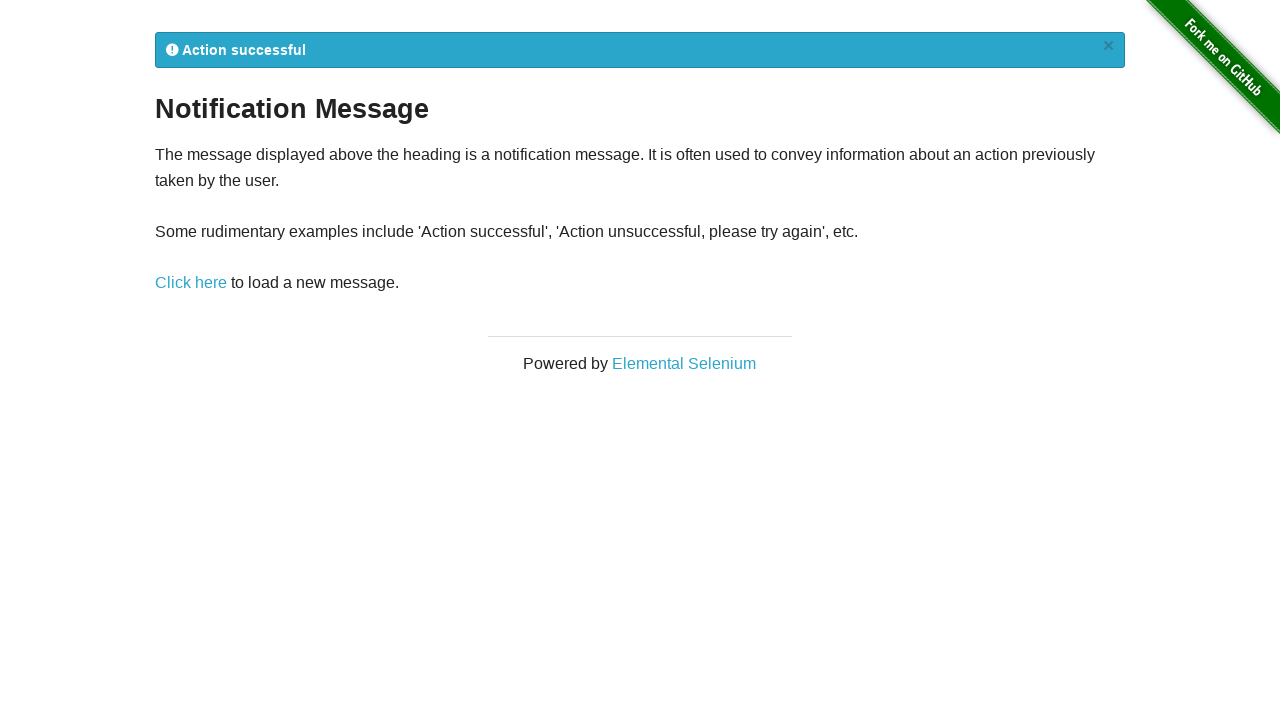

Notification messages container appeared
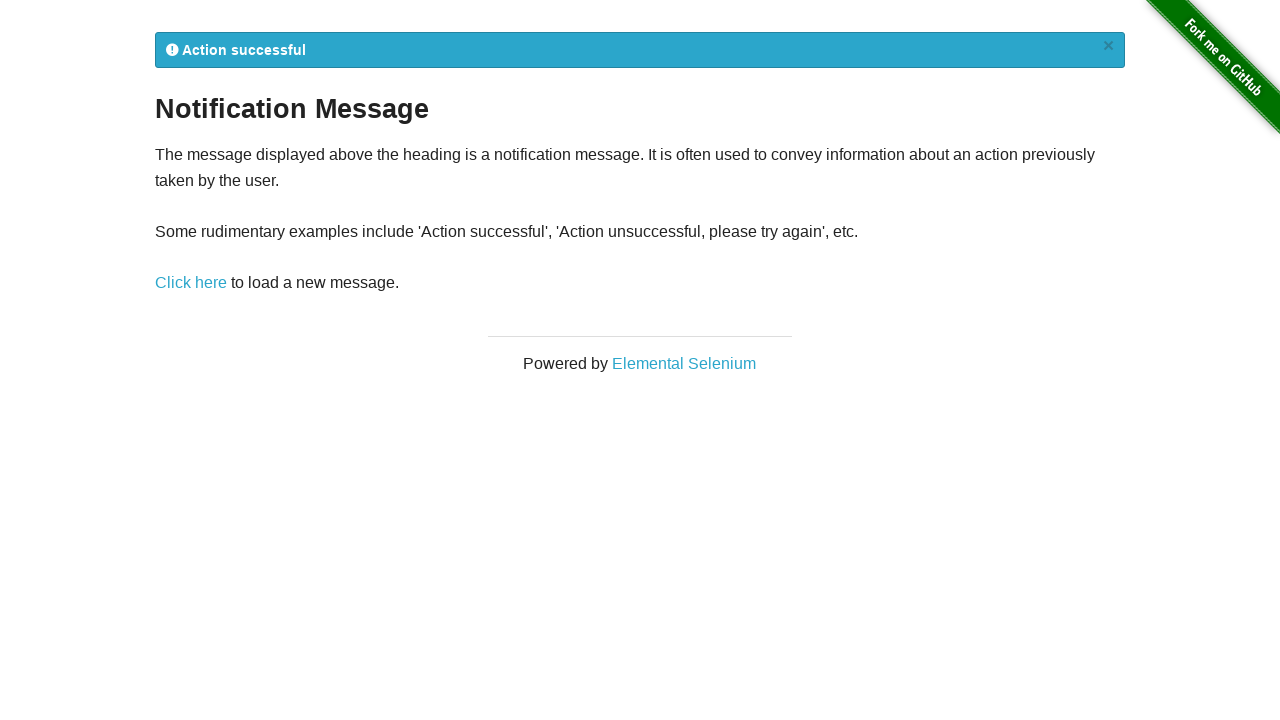

Flash notification message displayed
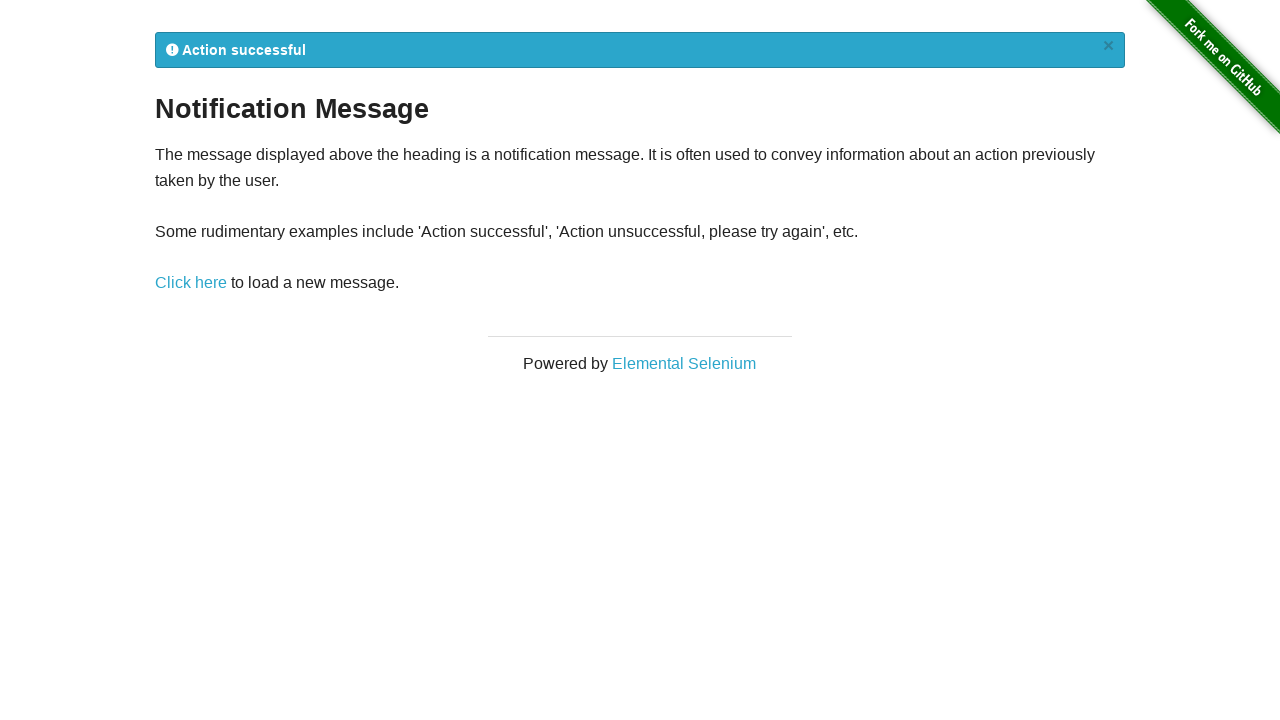

Clicked 'Click here' link again to trigger second notification at (191, 283) on a:has-text('Click here')
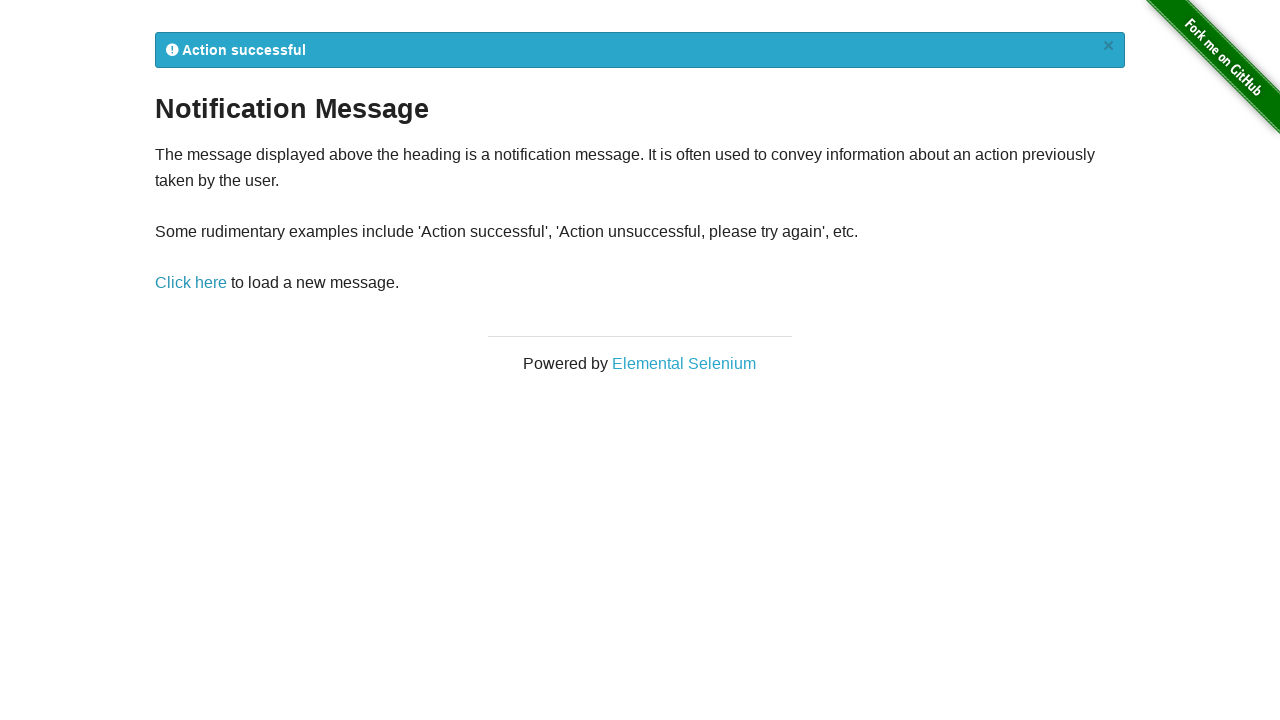

Second notification messages container appeared
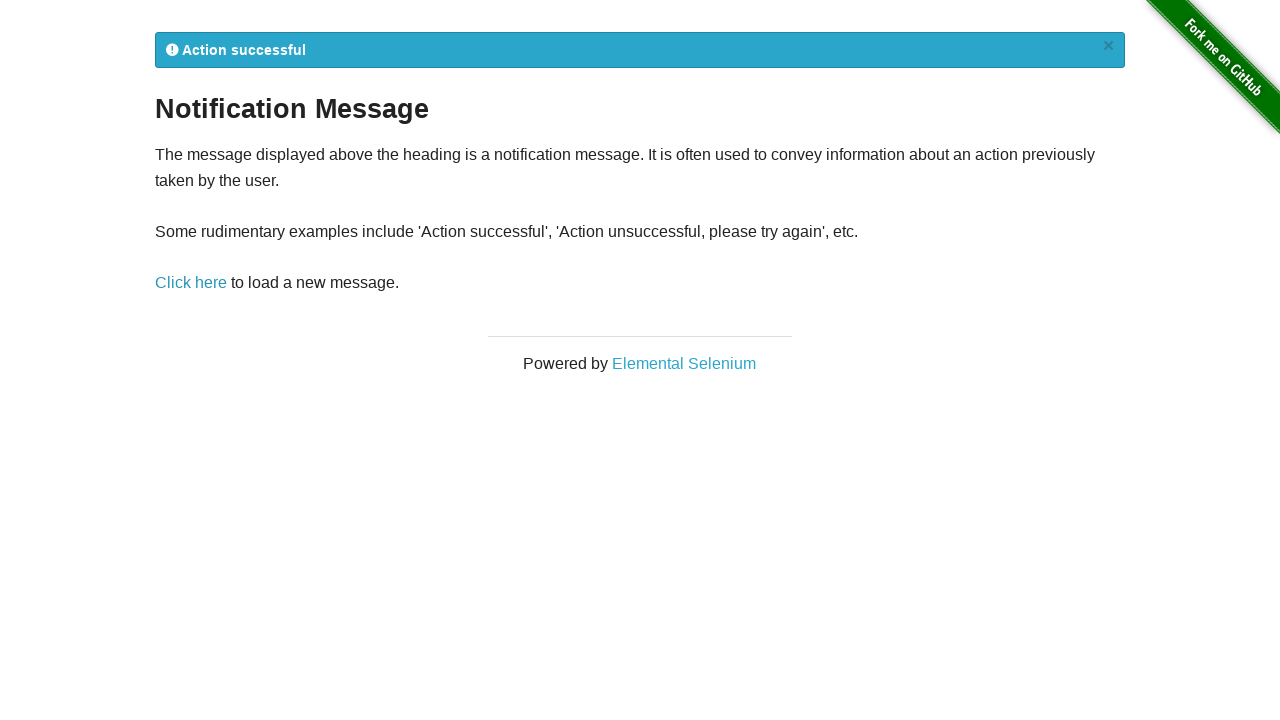

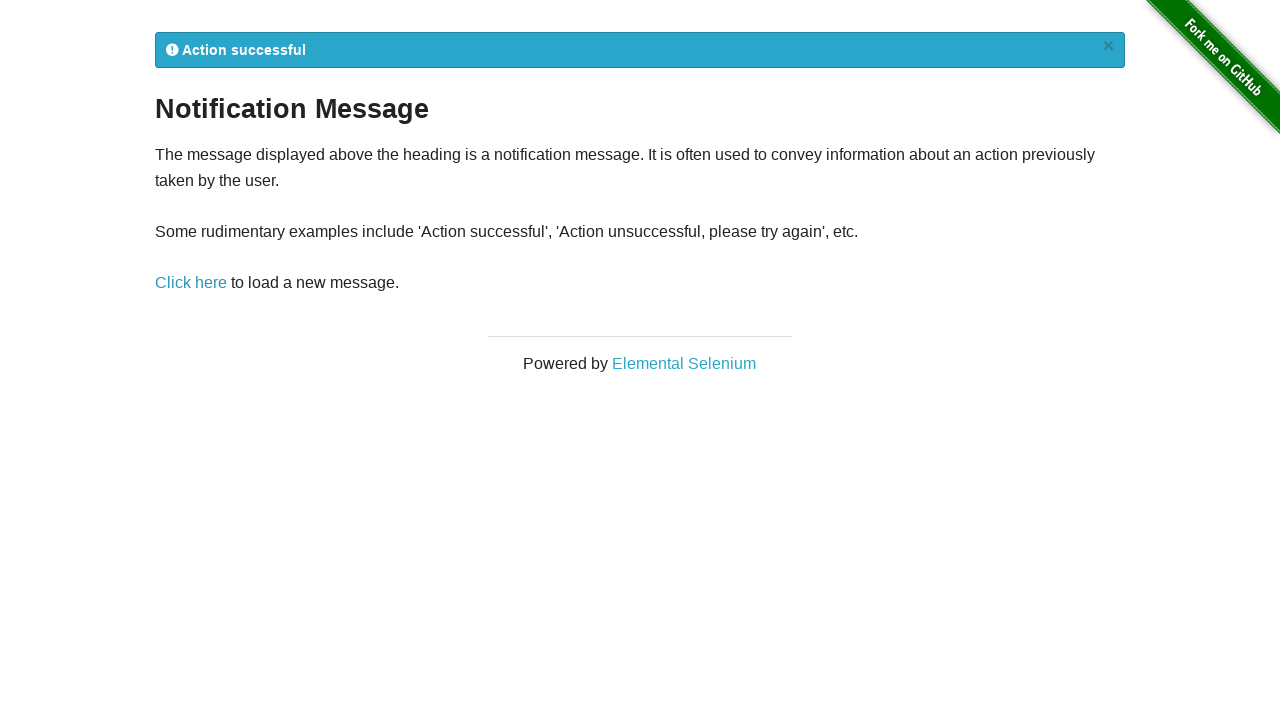